Tests a text box form on DemoQA by filling in Full Name, Email, Current Address, and Permanent Address fields, then submitting and verifying the output contains the expected values.

Starting URL: http://demoqa.com/text-box

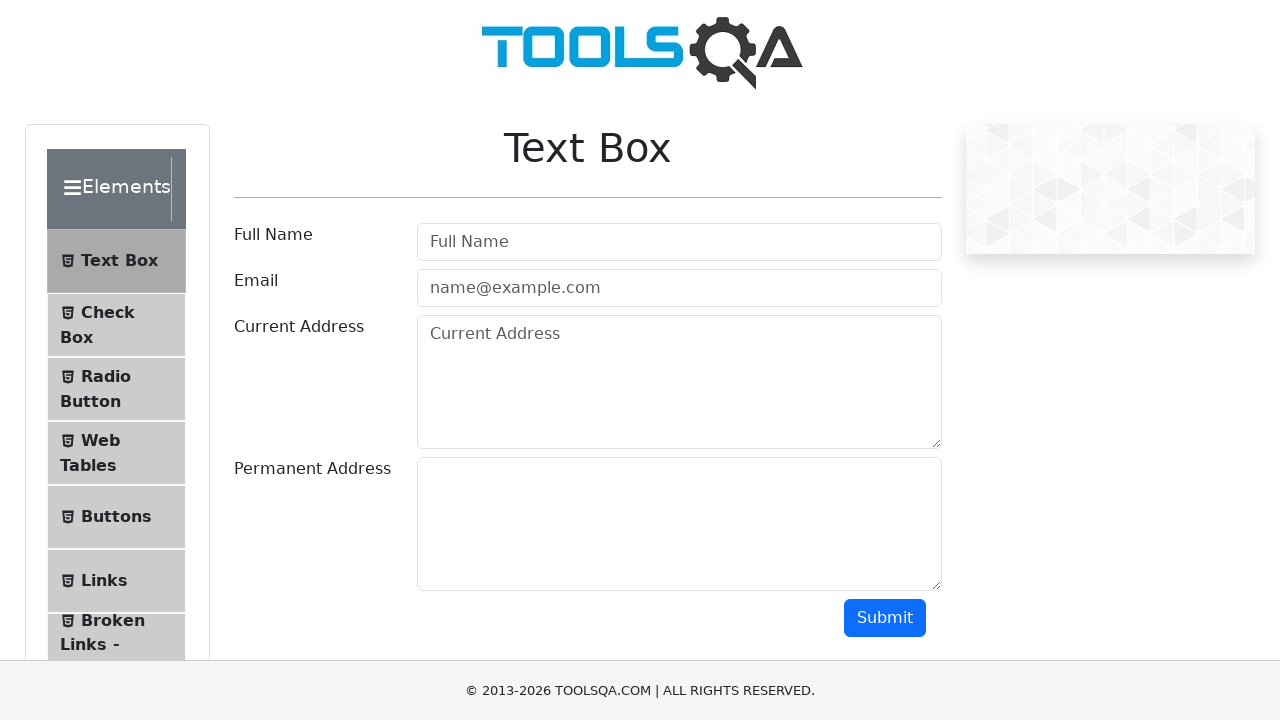

Filled Full Name field with 'Automation' on [placeholder='Full Name']
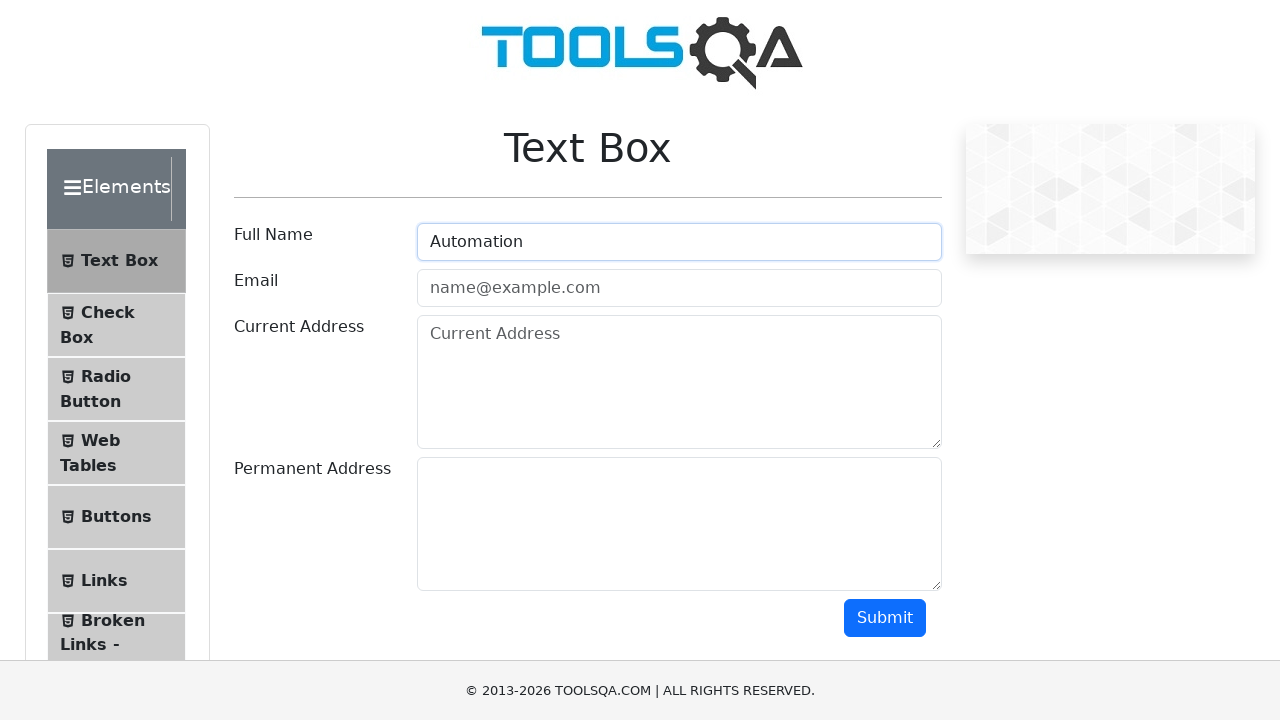

Filled Email field with 'Testing@gmail.com' on [placeholder='name@example.com']
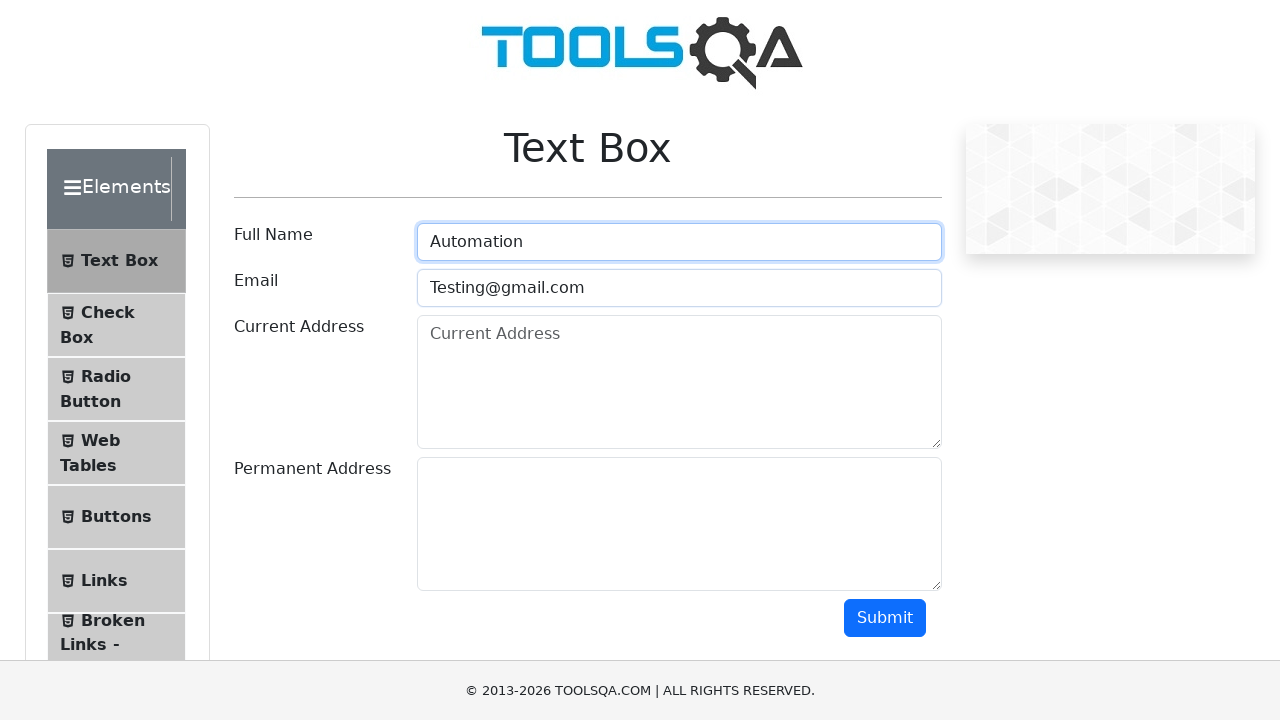

Filled Current Address field with 'Testing Current Address' on [placeholder='Current Address']
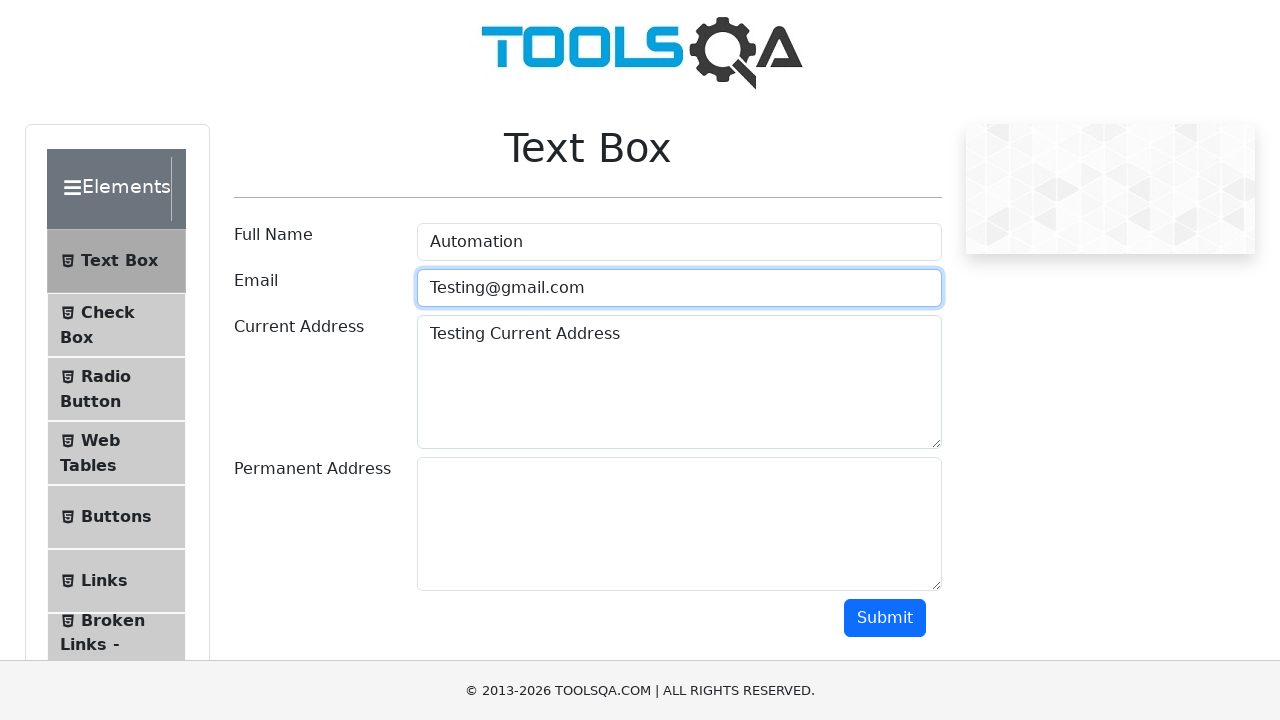

Filled Permanent Address field with 'Testing permanent address' on div[id='permanentAddress-wrapper'] textarea
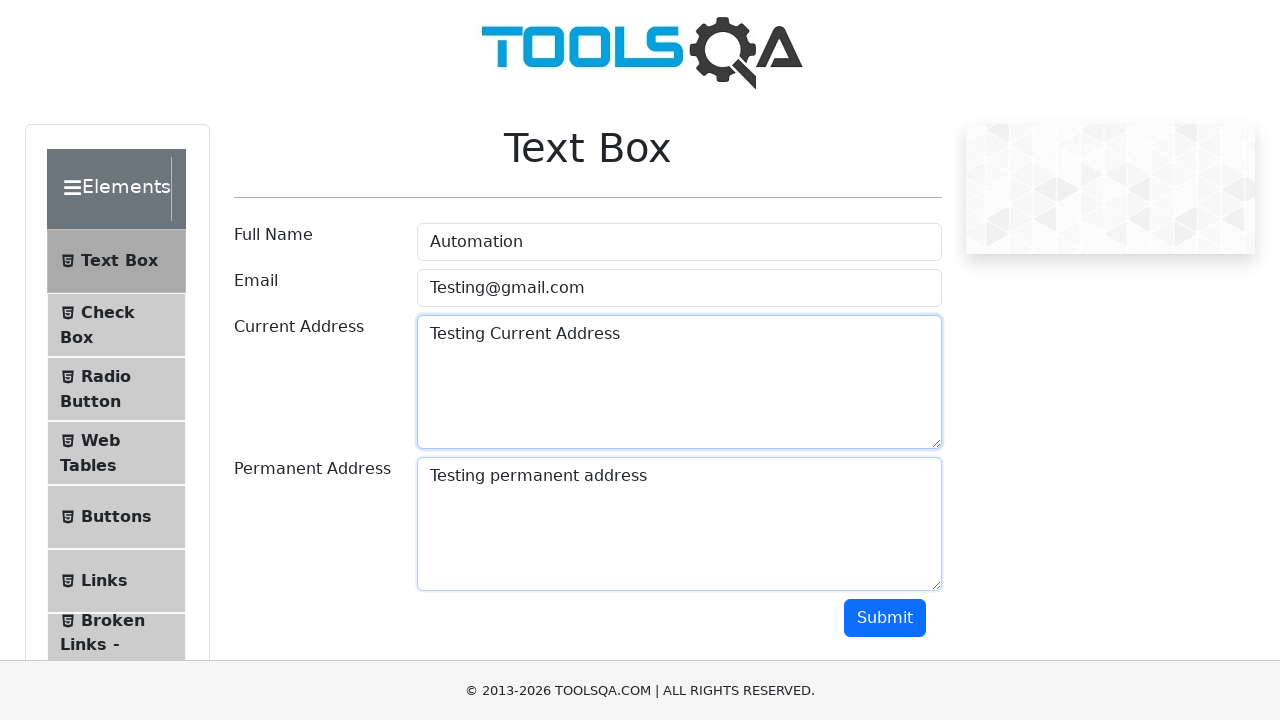

Clicked Submit button at (893, 618) on div[class='mt-2 justify-content-end row'] > :nth-child(1)
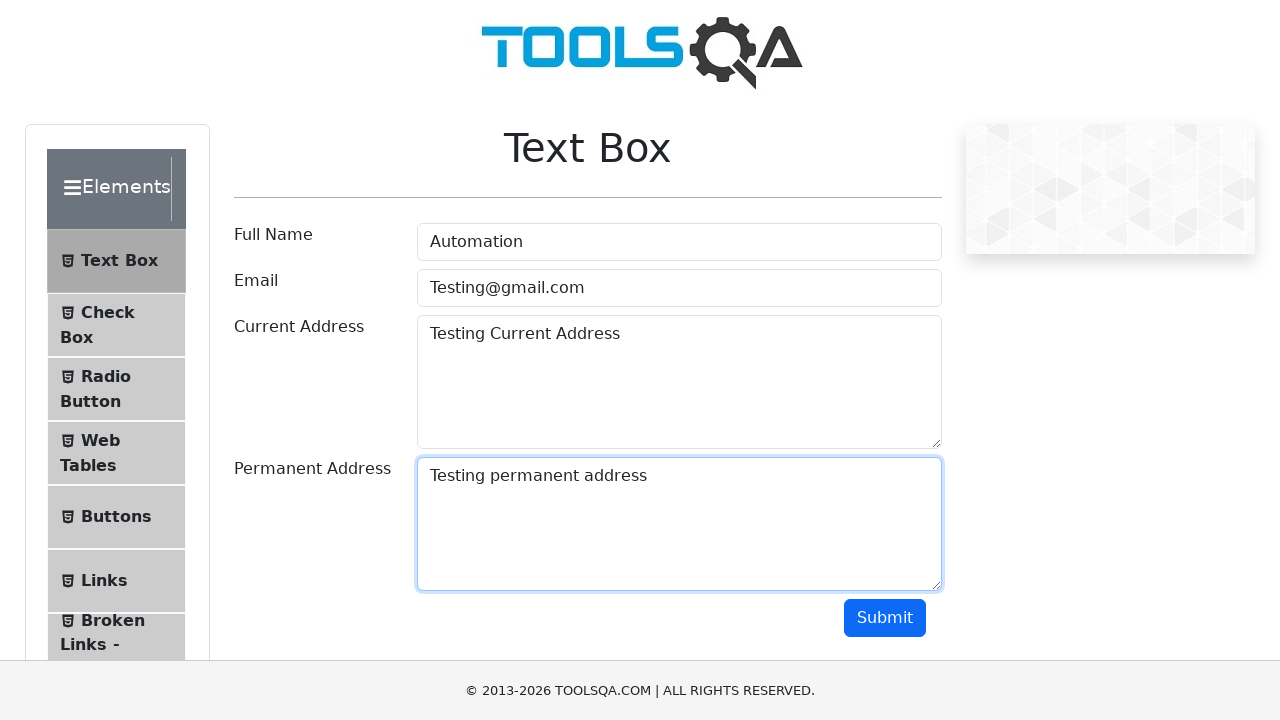

Waited for Full Name output to appear
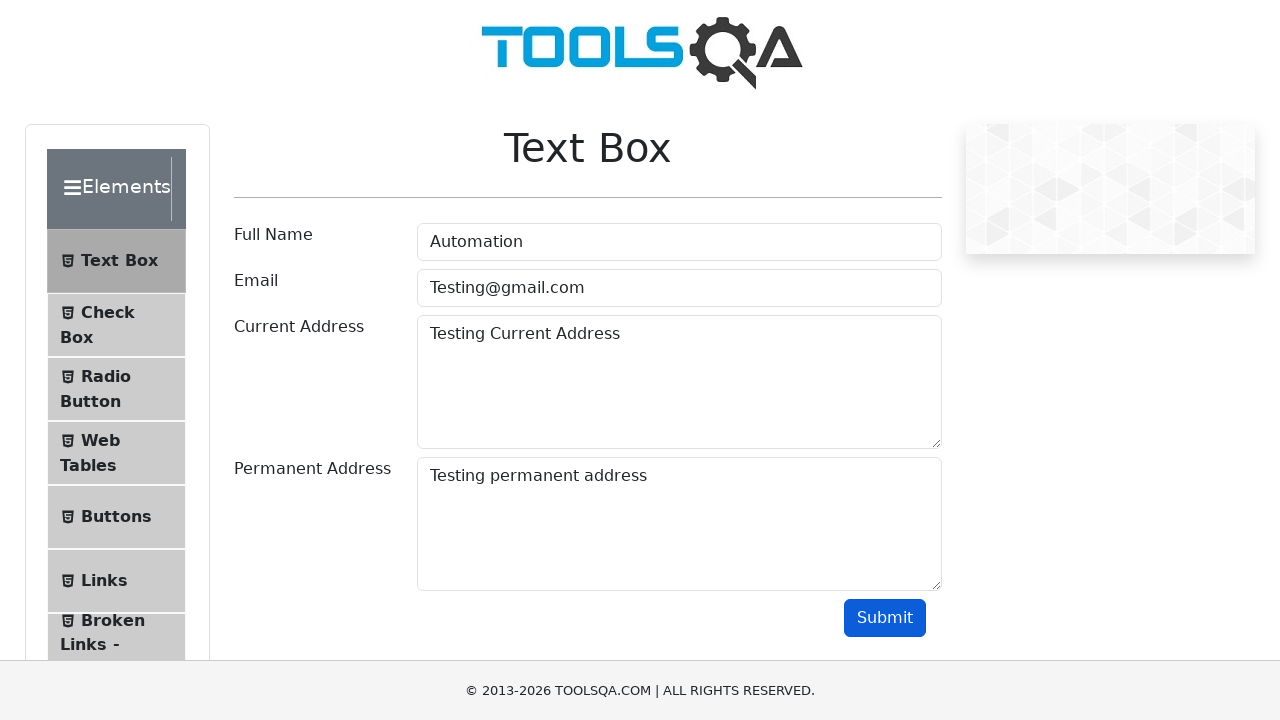

Verified Full Name output contains 'Automation'
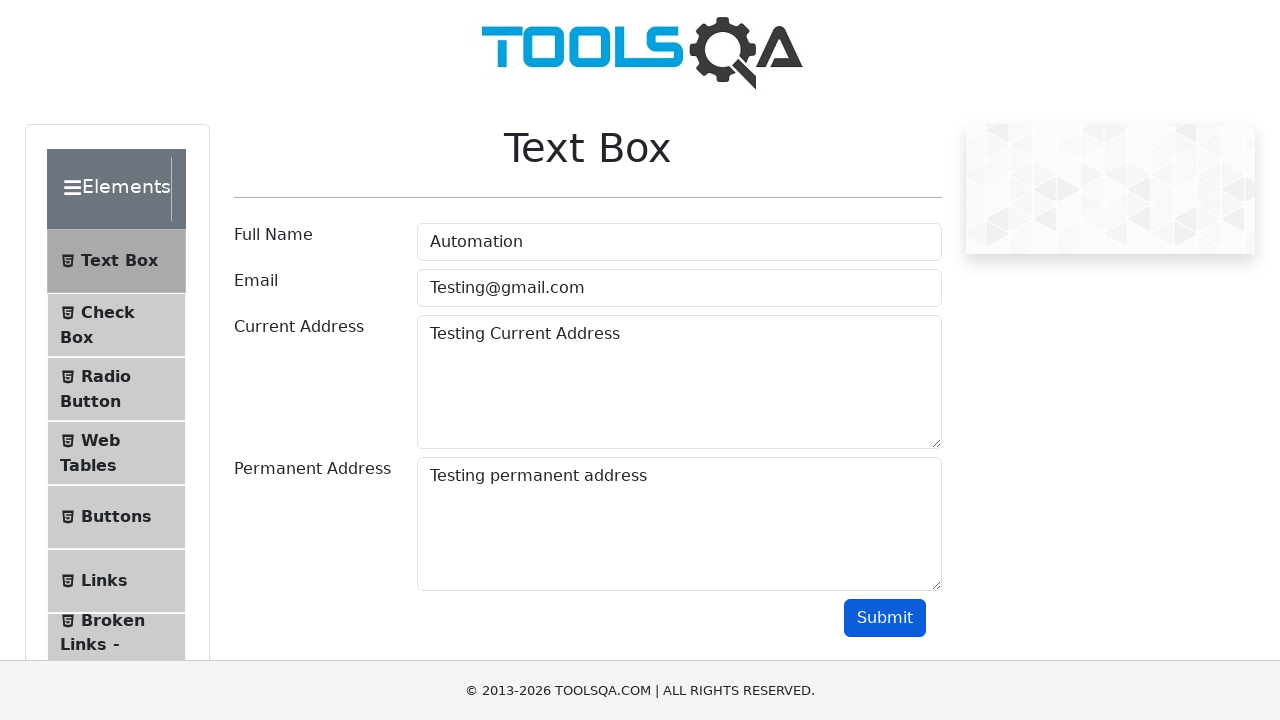

Verified Email output contains 'Testing'
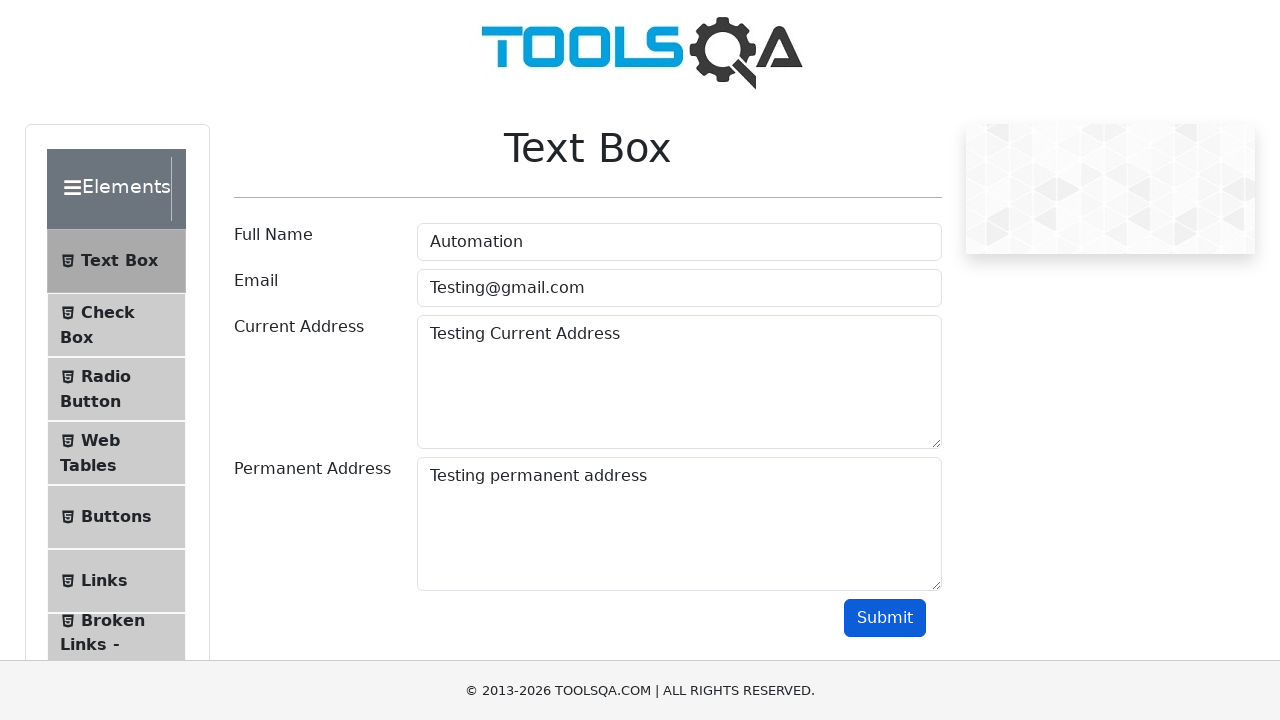

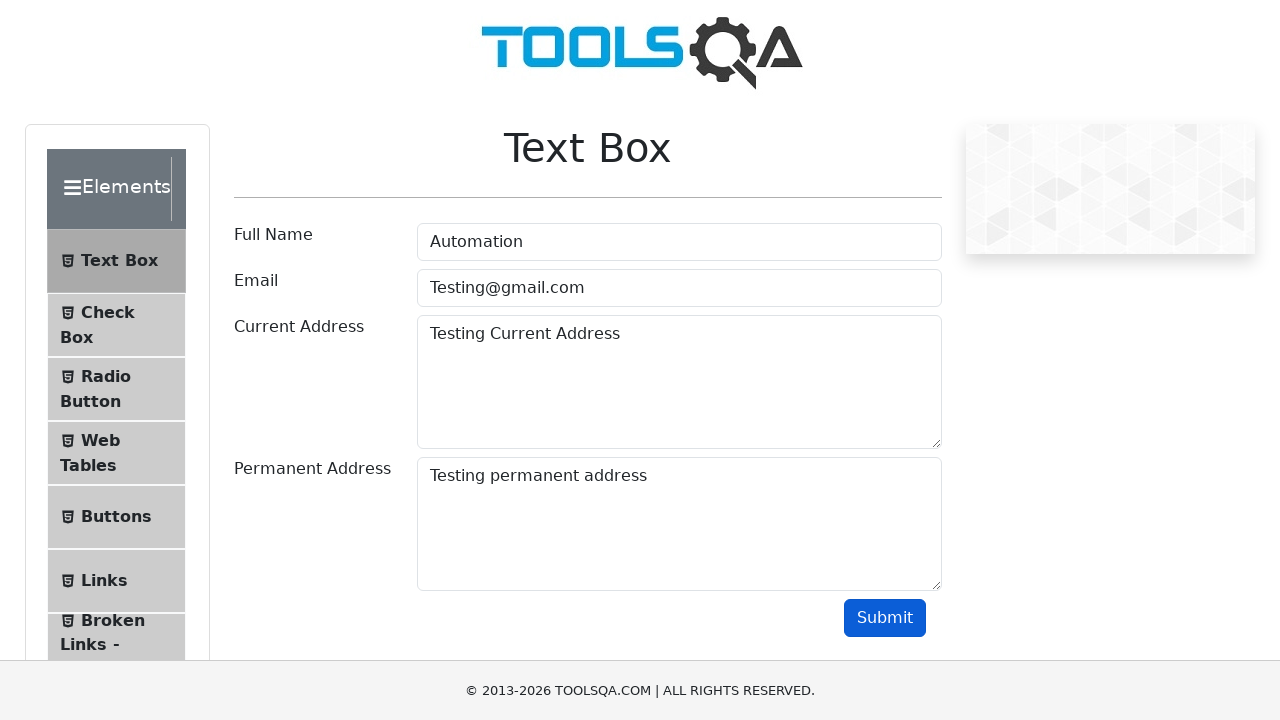